Tests dropdown selection and radio button interaction by selecting "Teacher" from a dropdown, clicking a user radio button, and dismissing a dialog

Starting URL: https://rahulshettyacademy.com/loginpagePractise/

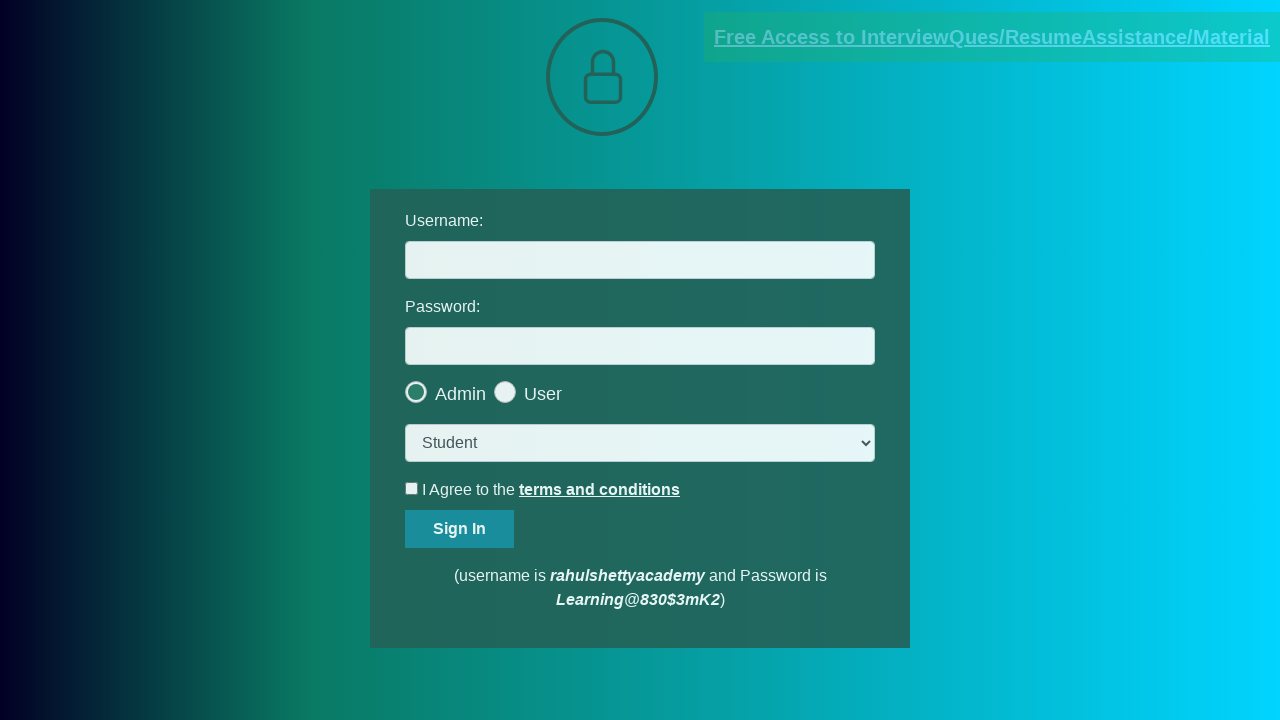

Selected 'Teacher' from the dropdown on select.form-control
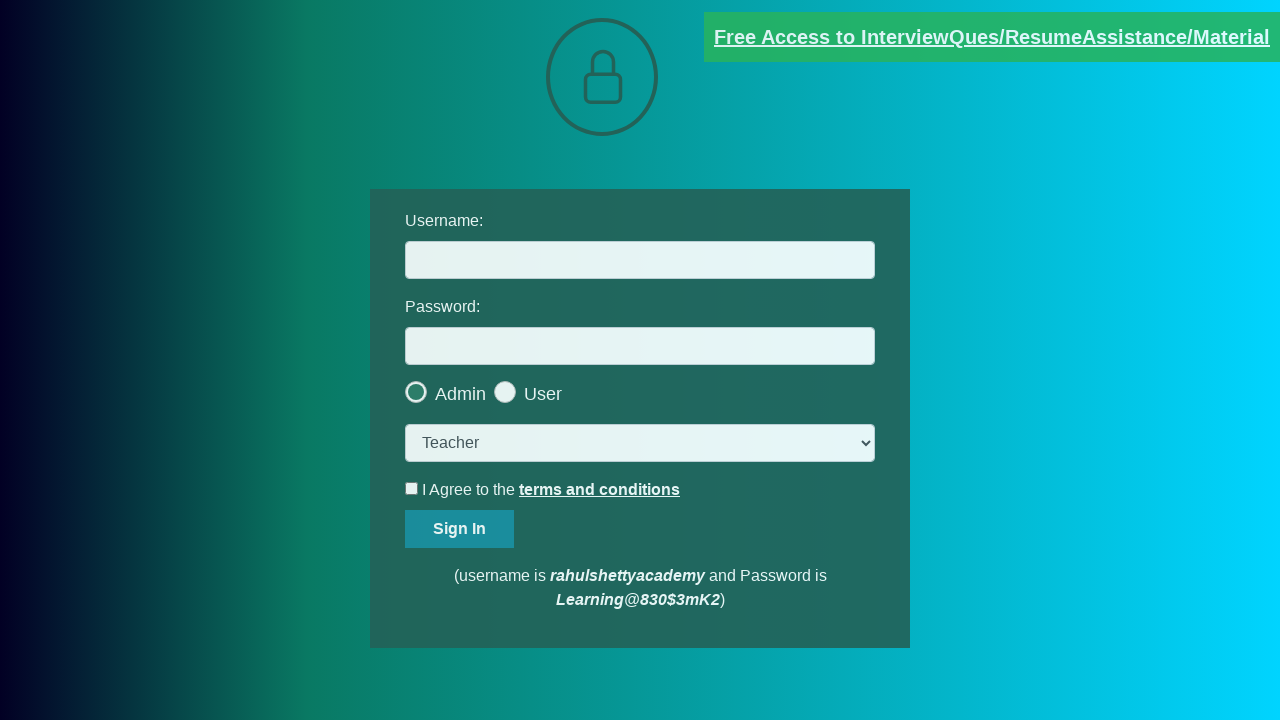

Clicked the user radio button at (568, 387) on input[value='user']
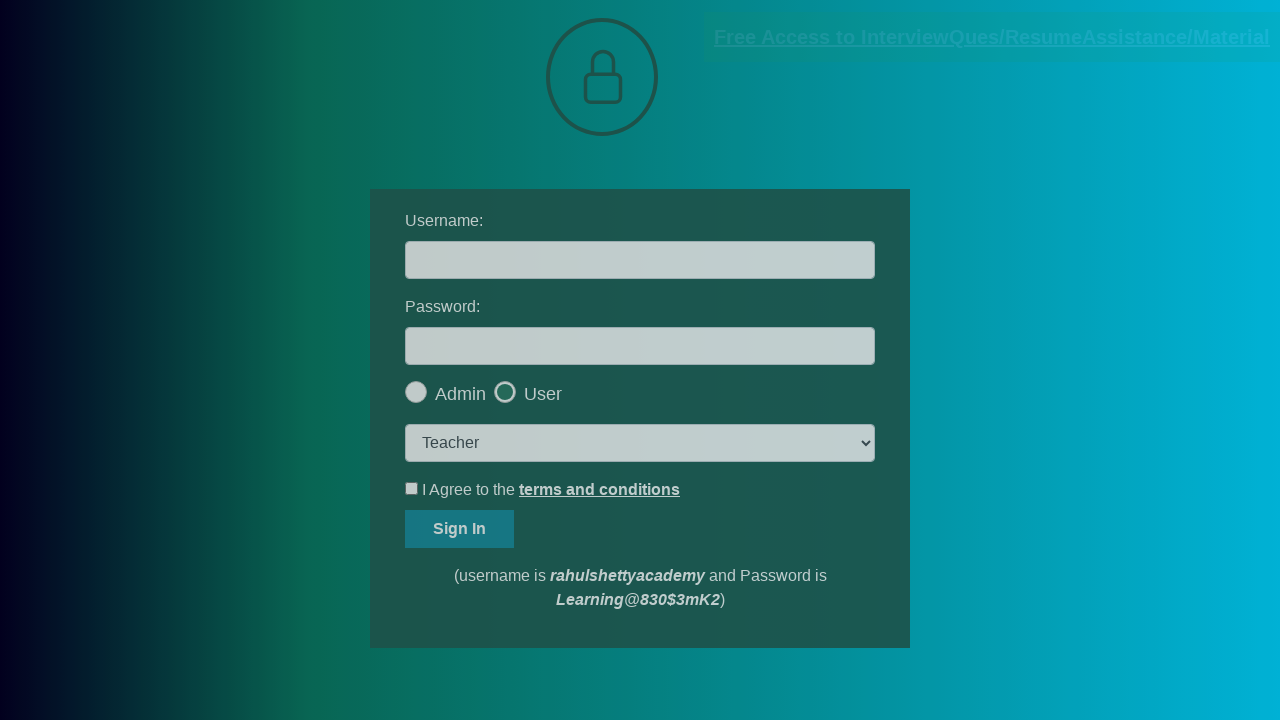

Clicked the okay button to dismiss the dialog at (698, 144) on #okayBtn
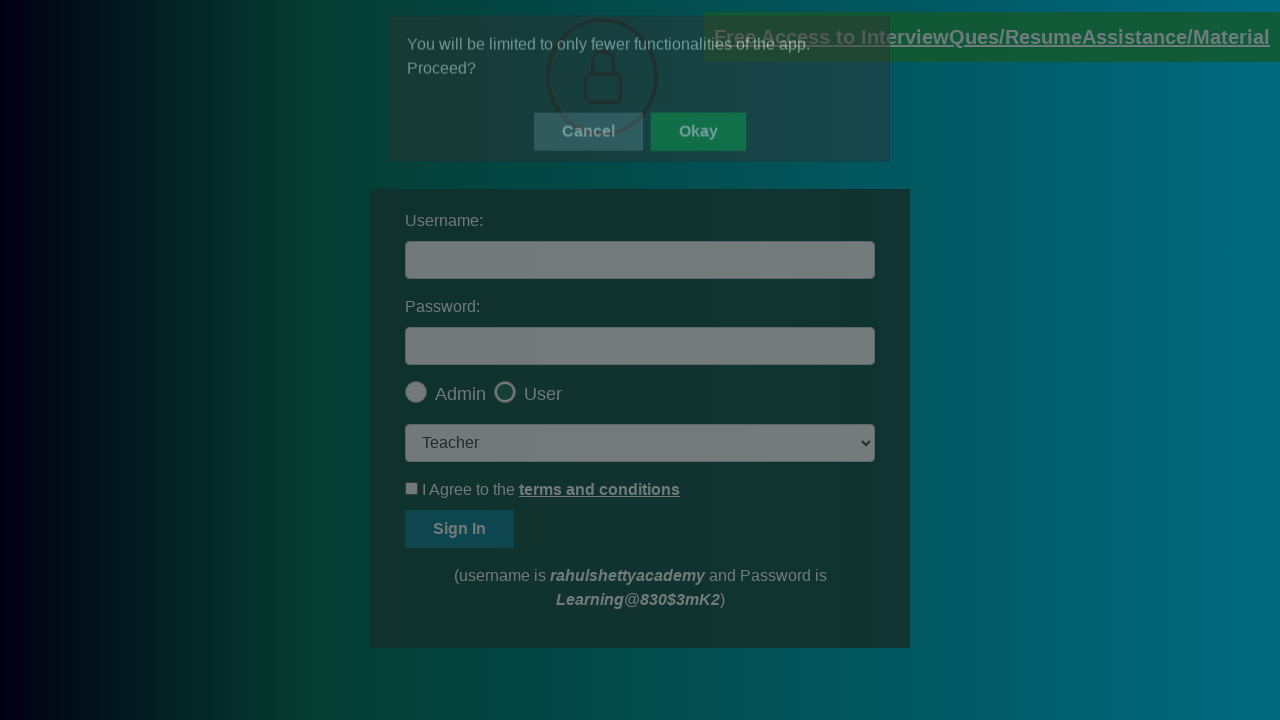

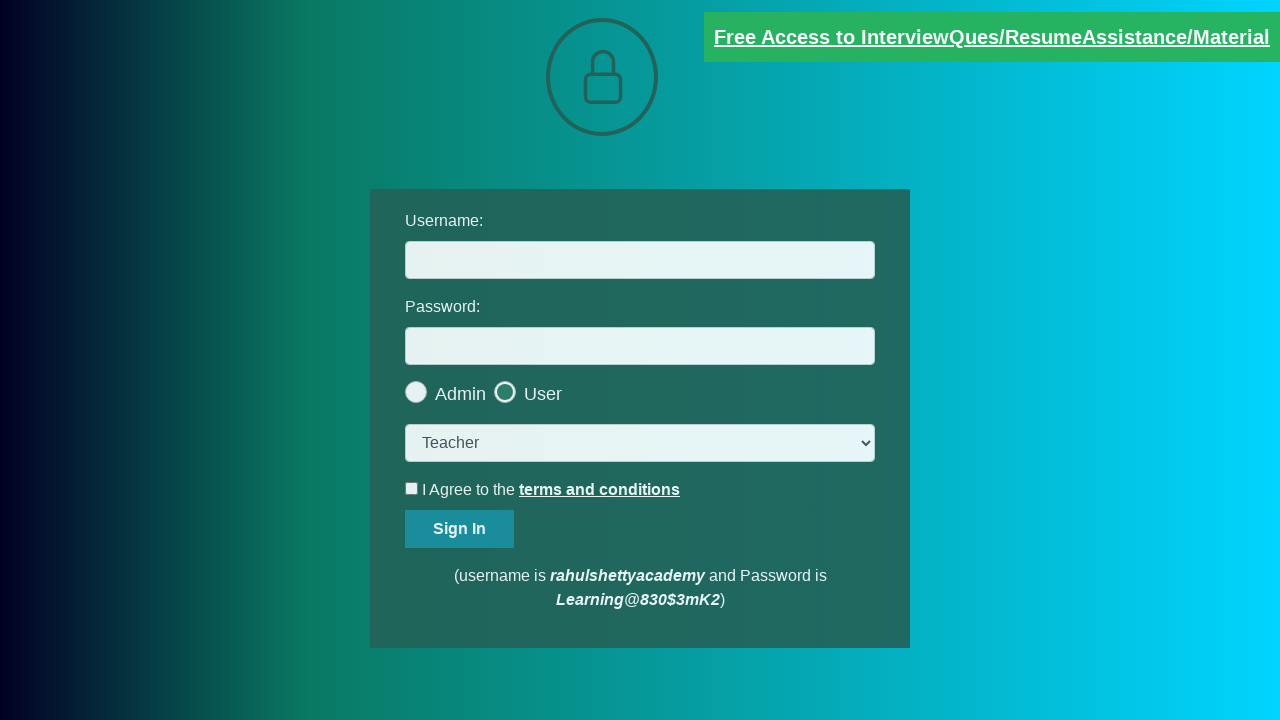